Navigates to a shampoo product collection page, waits for product listings to load, and scrolls down to trigger infinite scroll loading of additional products.

Starting URL: https://myatulya.com/collections/shampoo

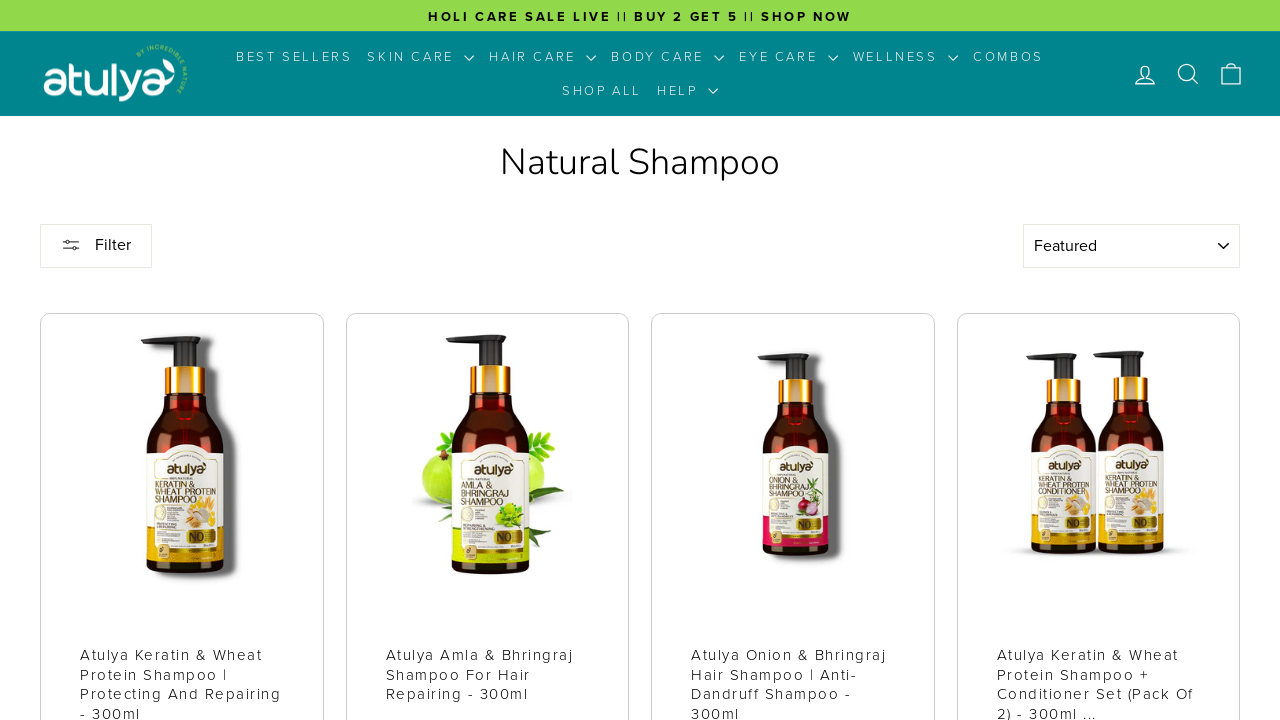

Waited for product links to load on shampoo collection page
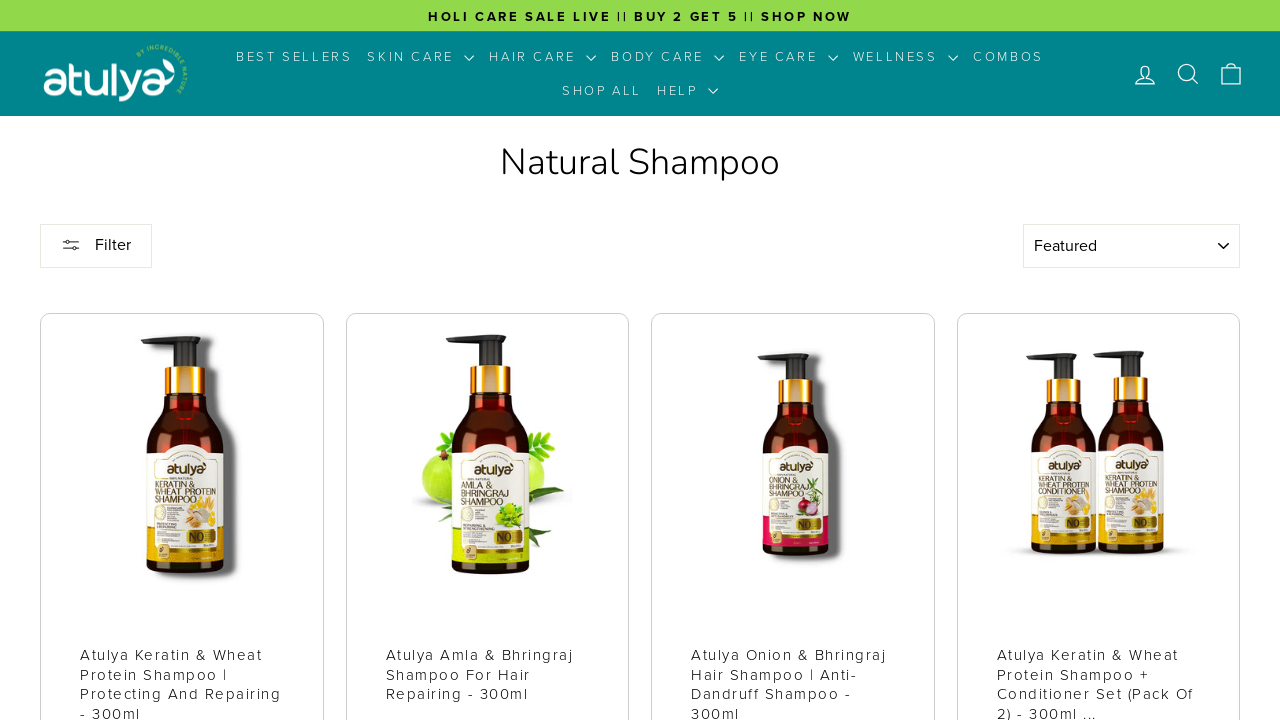

Scrolled to bottom of page (iteration 1/3)
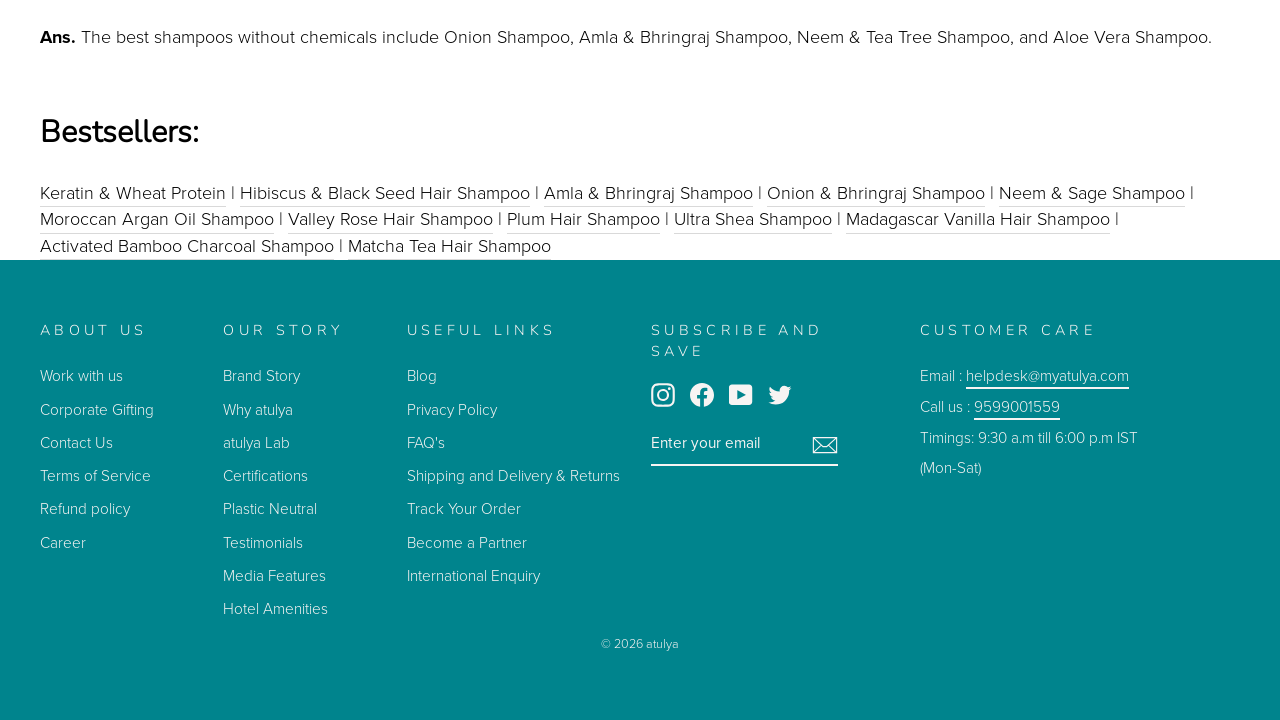

Waited 2 seconds for new content to load (iteration 1/3)
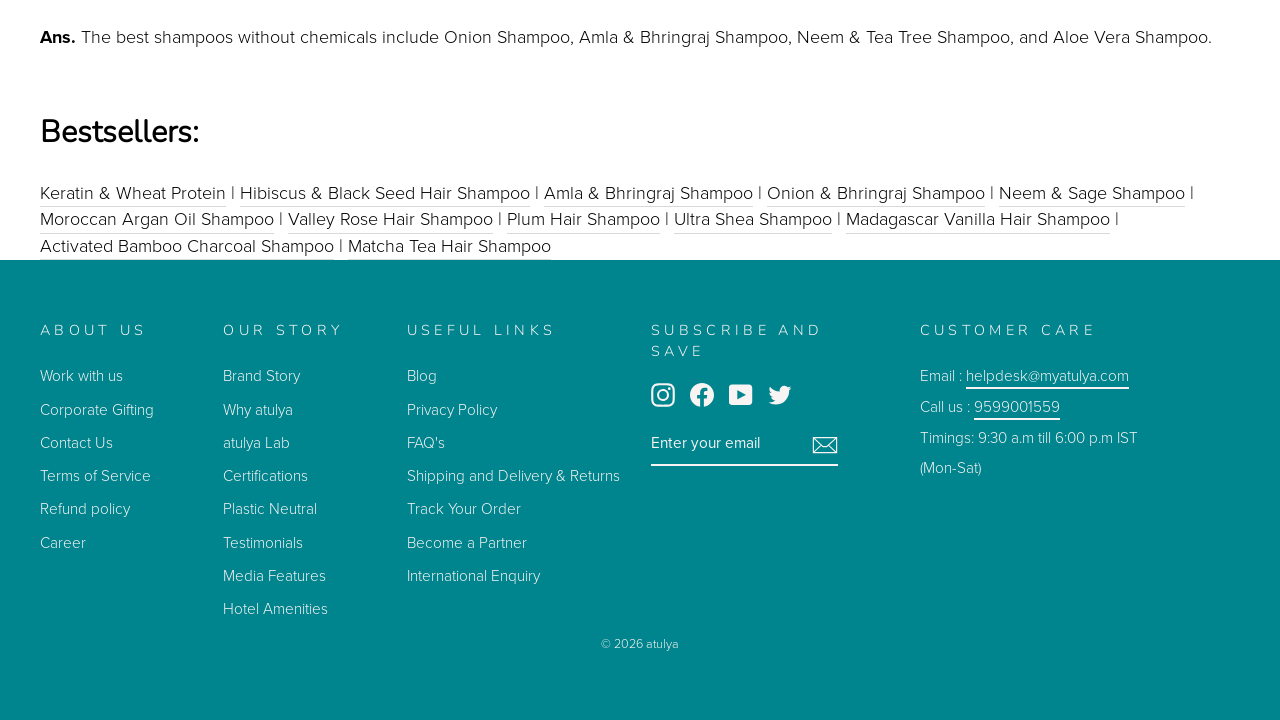

Scrolled to bottom of page (iteration 2/3)
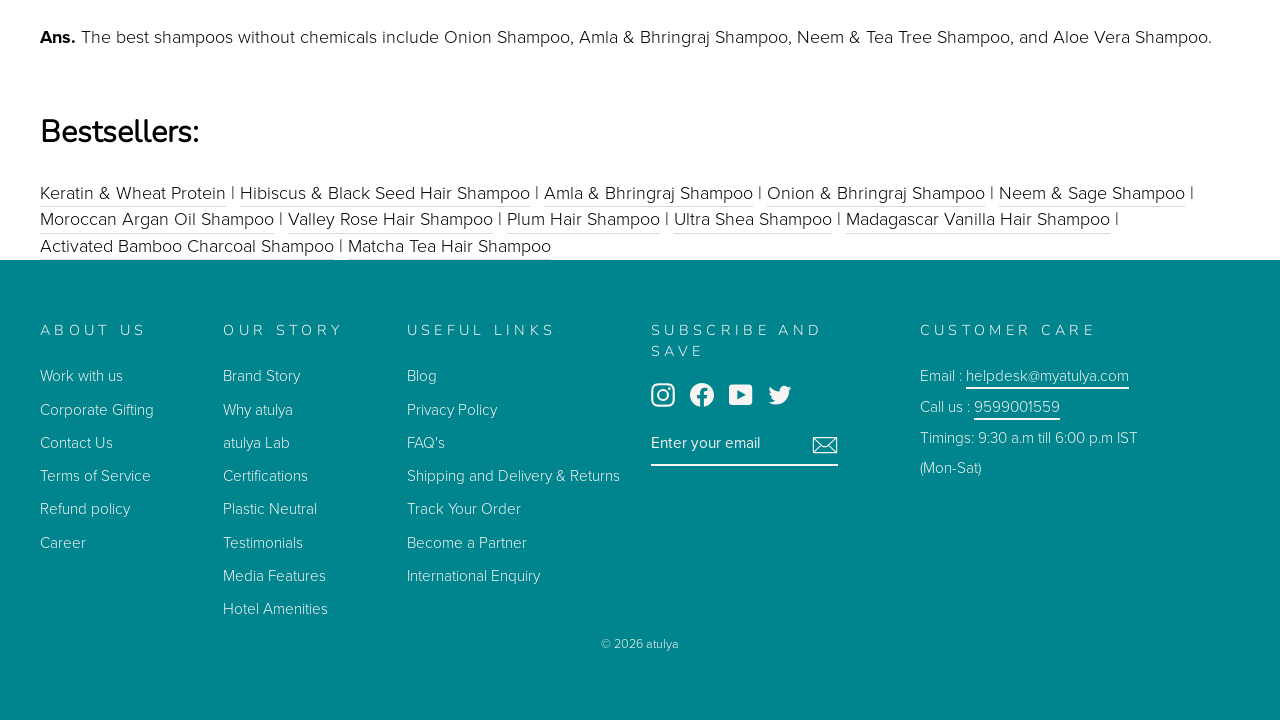

Waited 2 seconds for new content to load (iteration 2/3)
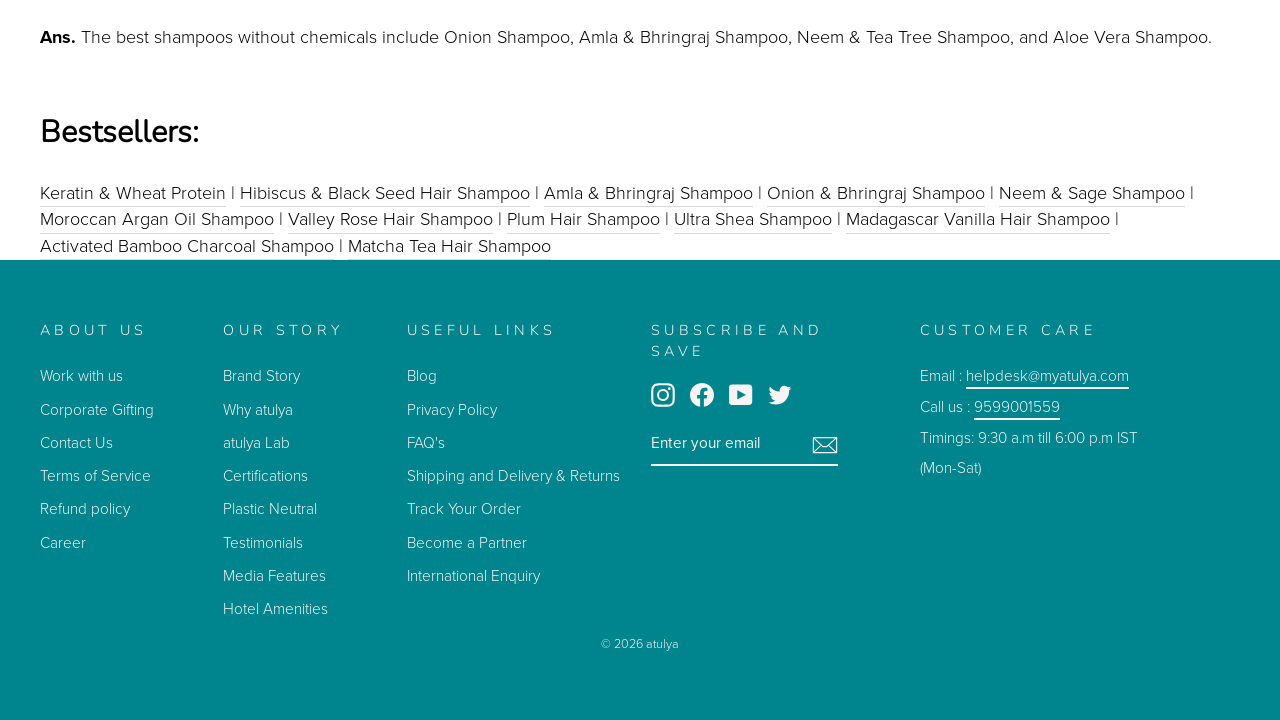

Scrolled to bottom of page (iteration 3/3)
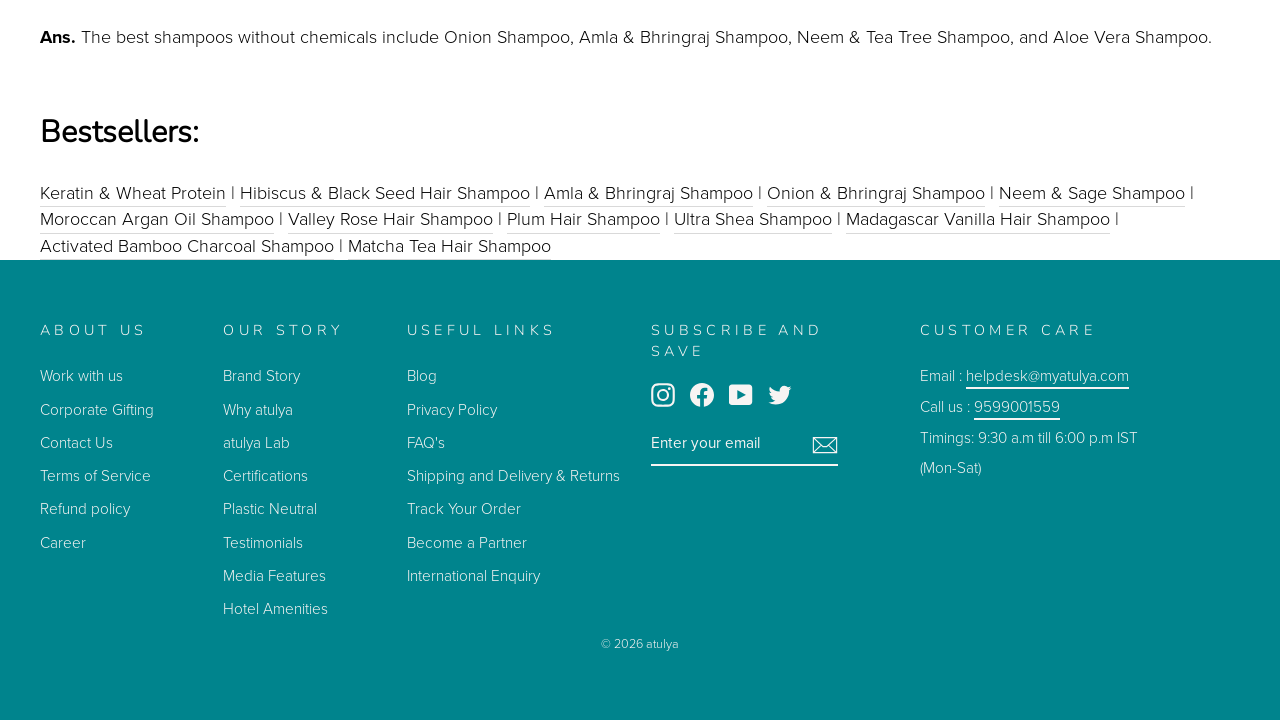

Waited 2 seconds for new content to load (iteration 3/3)
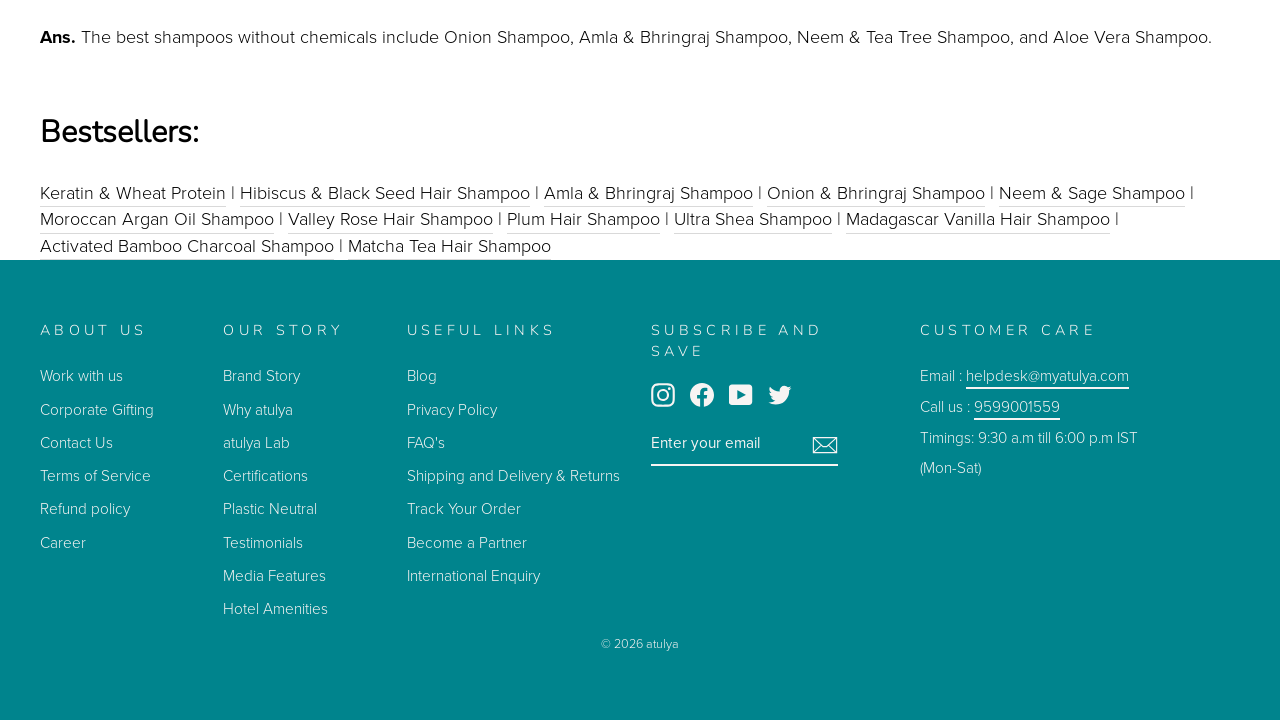

Verified product links are visible after infinite scroll loading
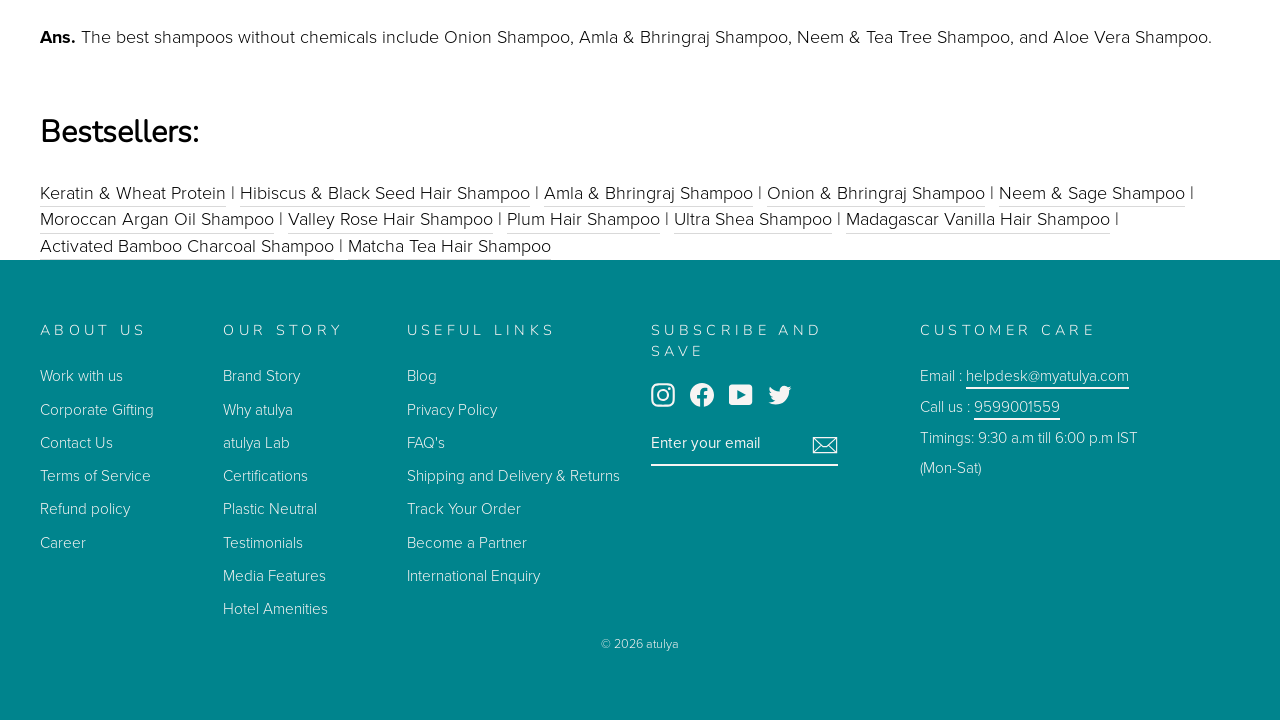

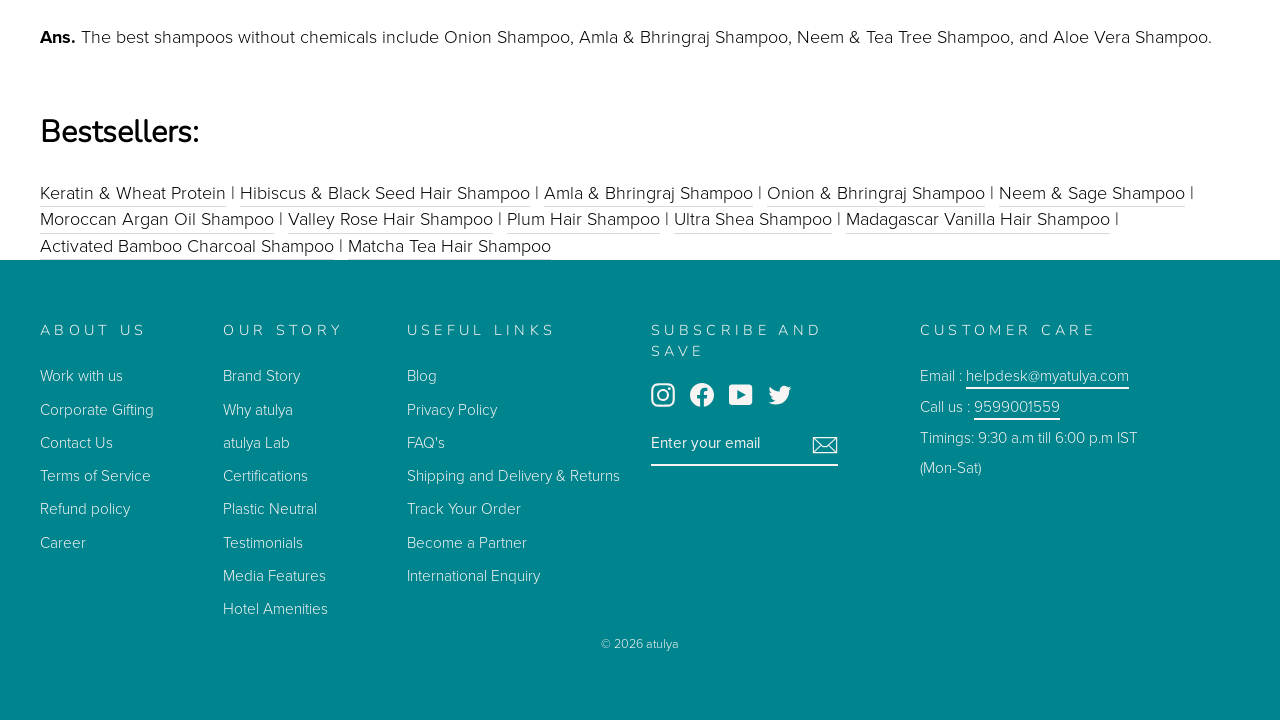